Tests Python.org search functionality by entering a search query and submitting it

Starting URL: http://www.python.org

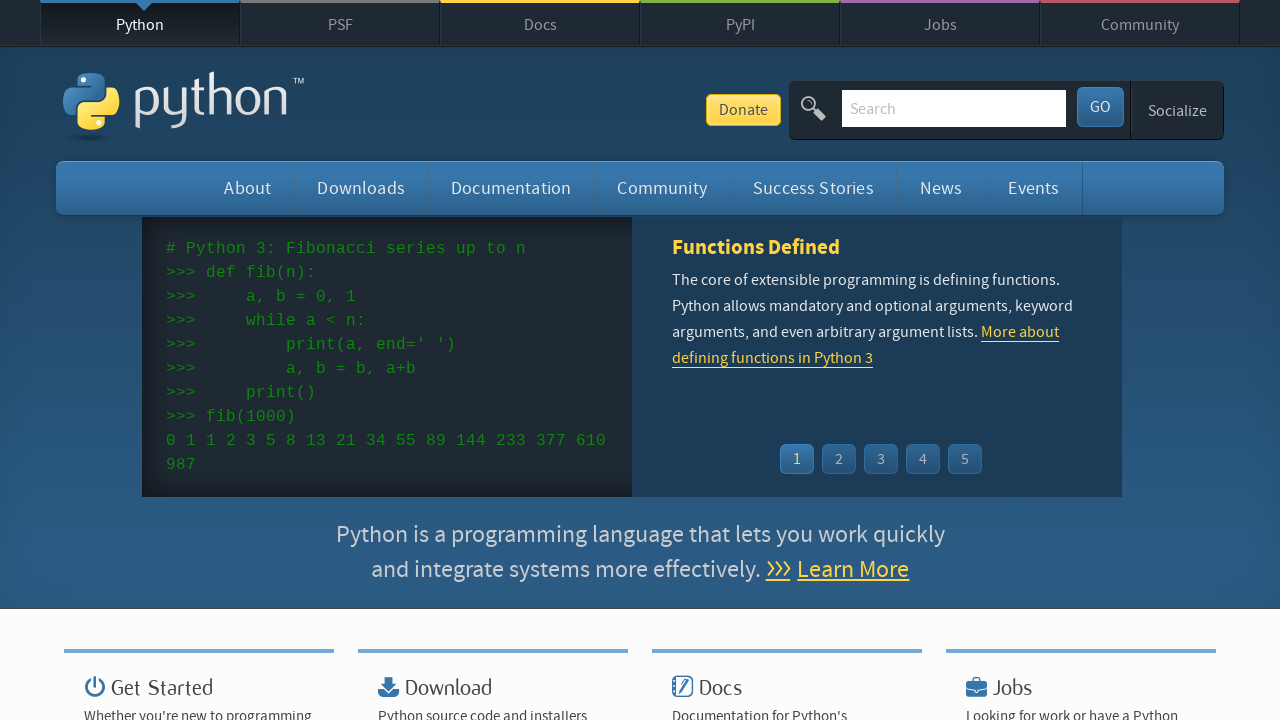

Cleared search field on input[name='q']
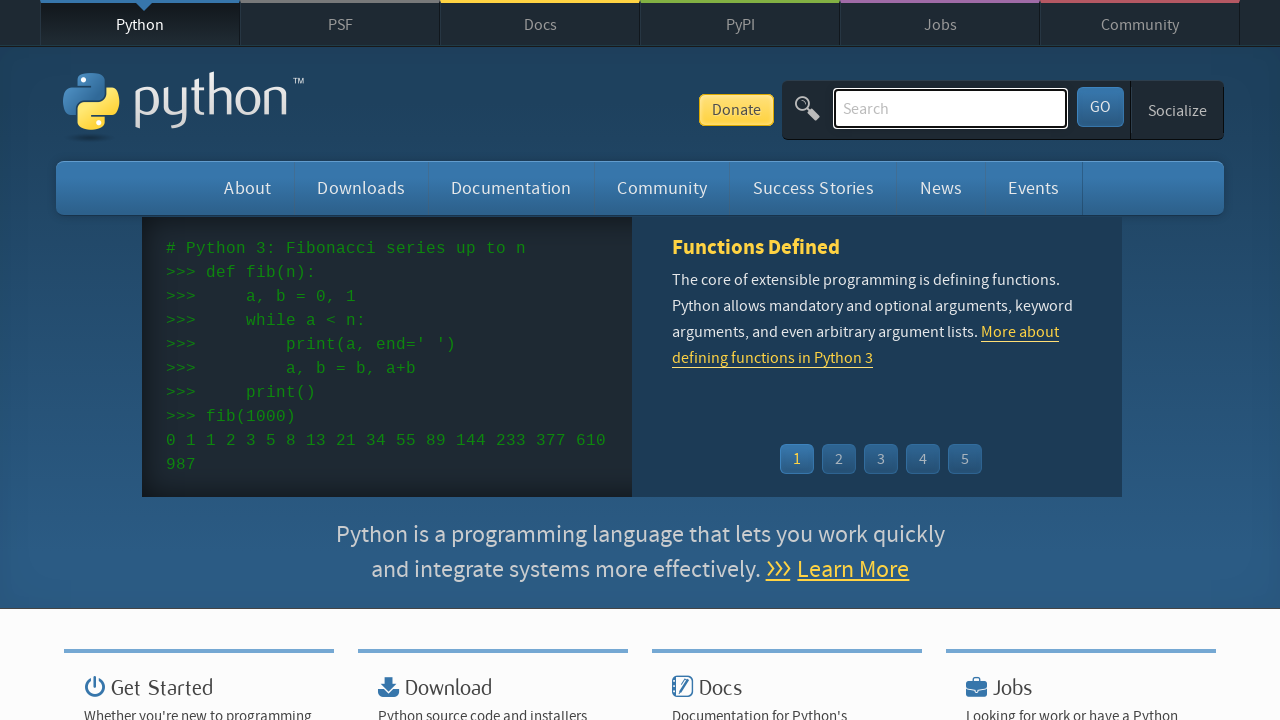

Filled search field with 'pycon' on input[name='q']
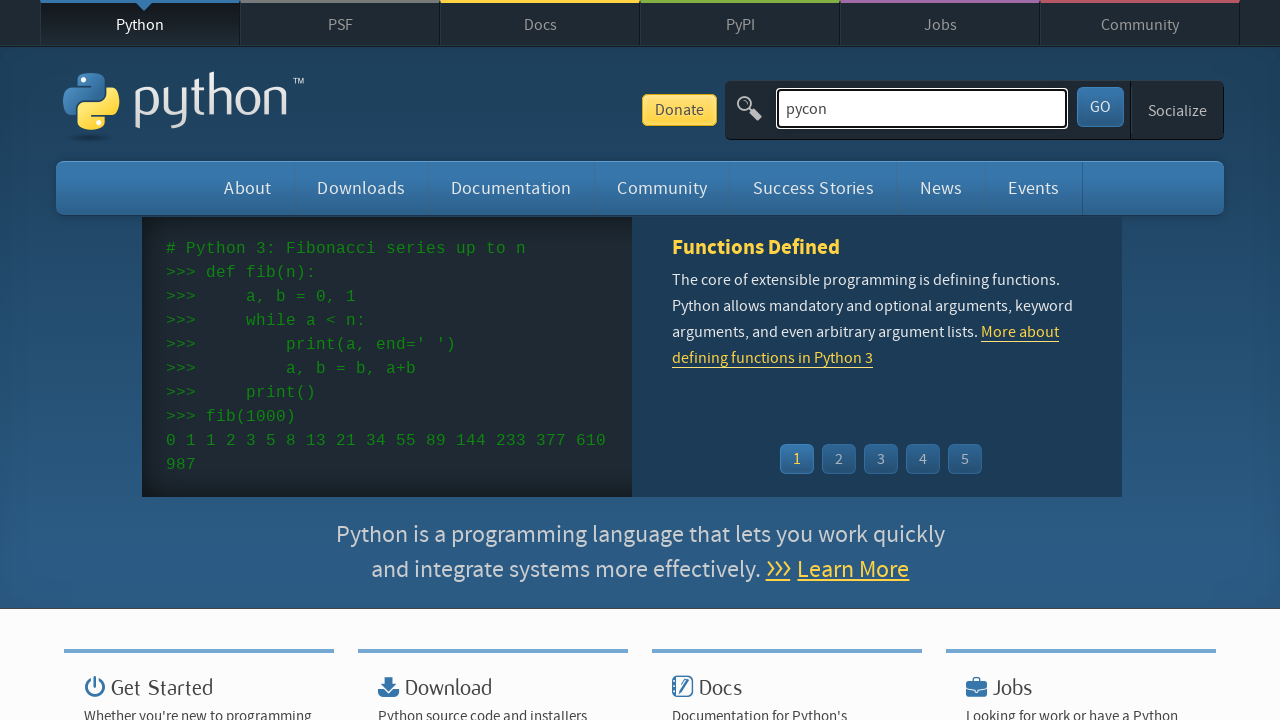

Submitted search by pressing Enter on input[name='q']
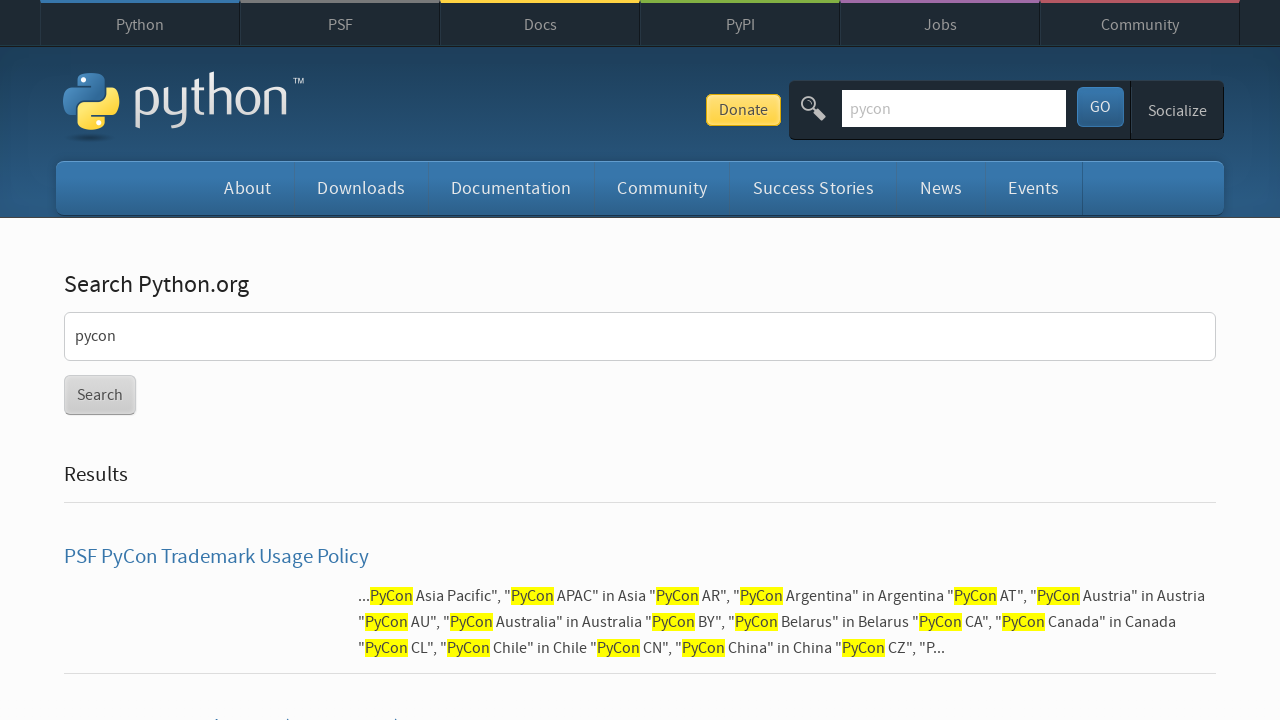

Search results page loaded with networkidle state
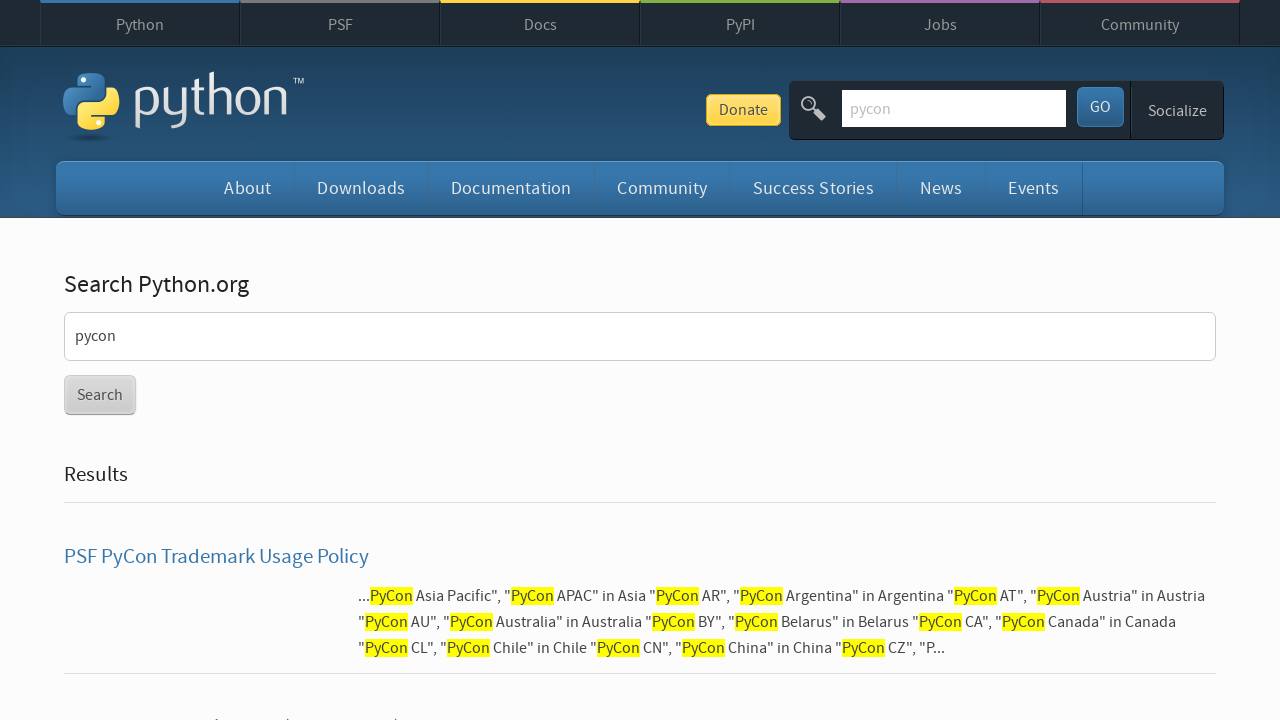

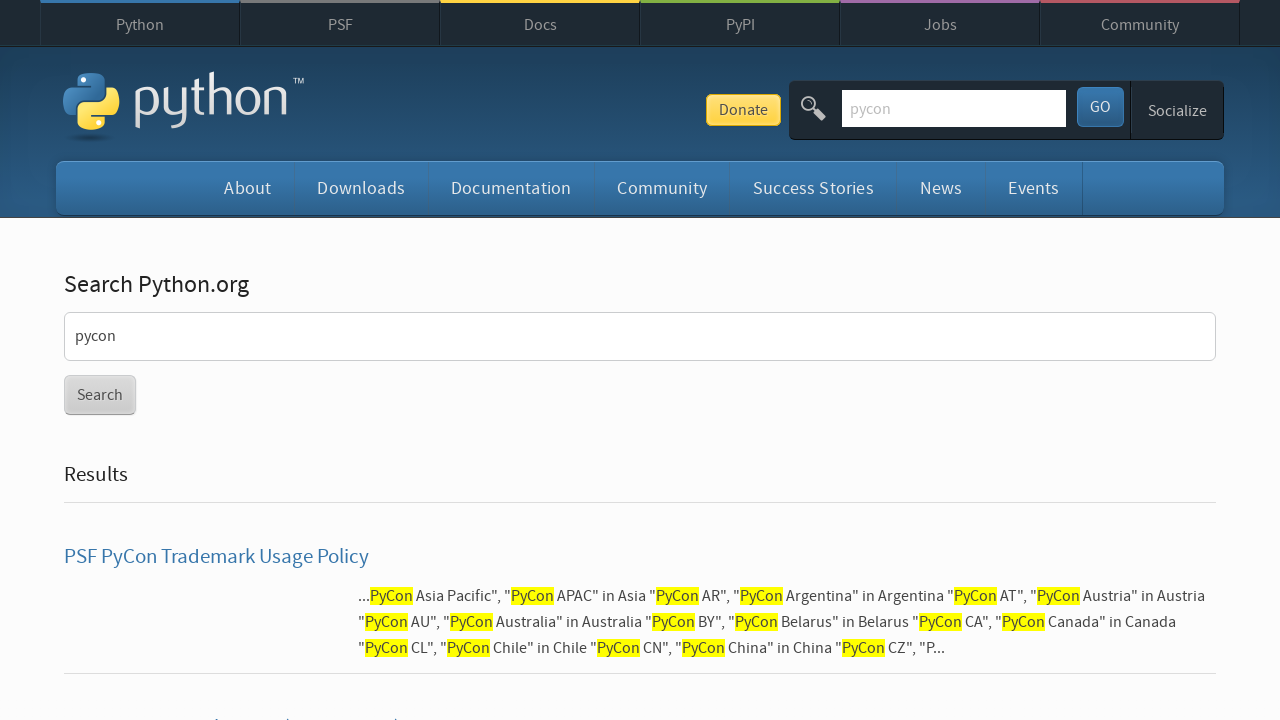